Tests browser navigation functionality by navigating to a page, then to another URL, using browser back/forward buttons, and refreshing the page.

Starting URL: https://leafground.com/button.xhtml

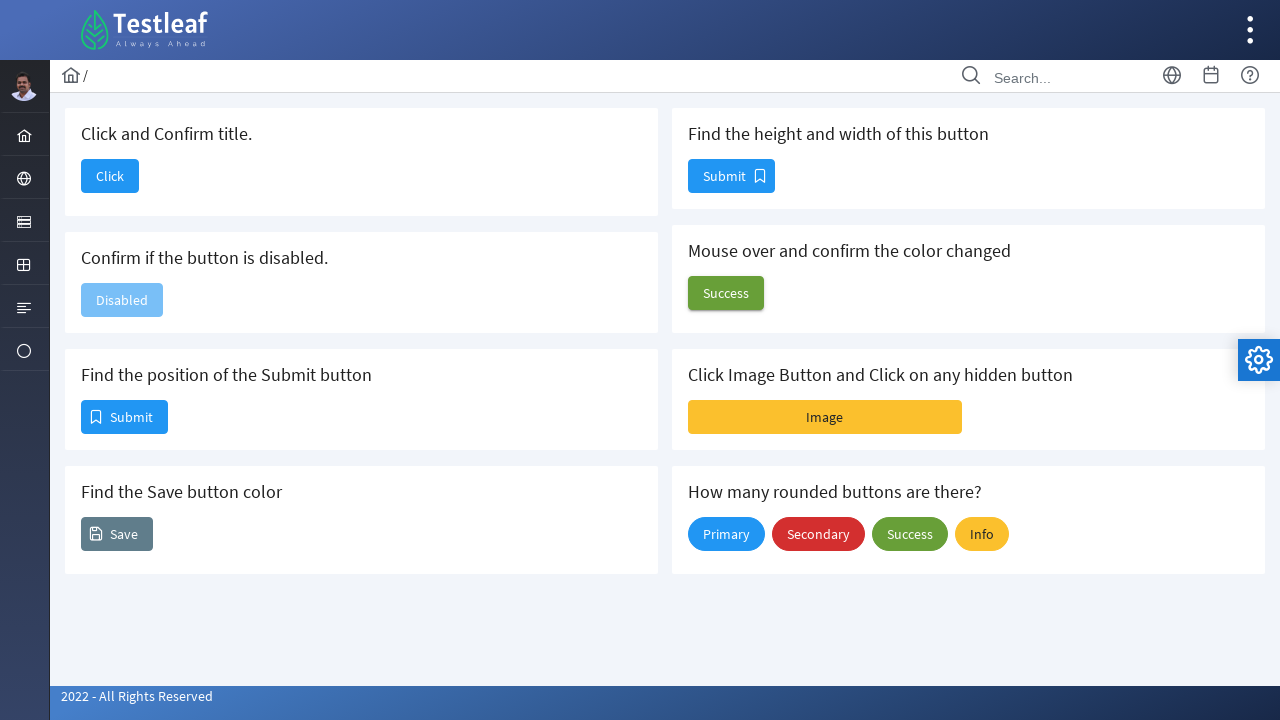

Navigated to Adactin Hotel App
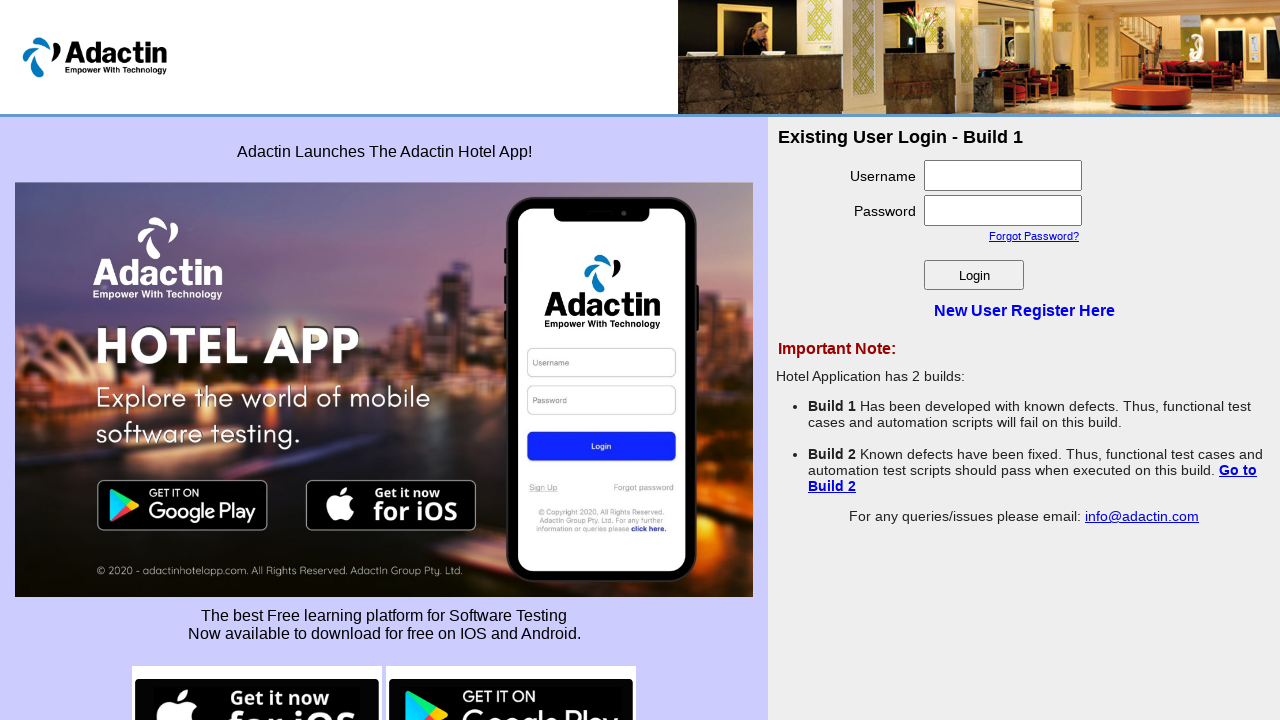

Navigated back to previous page (leafground.com)
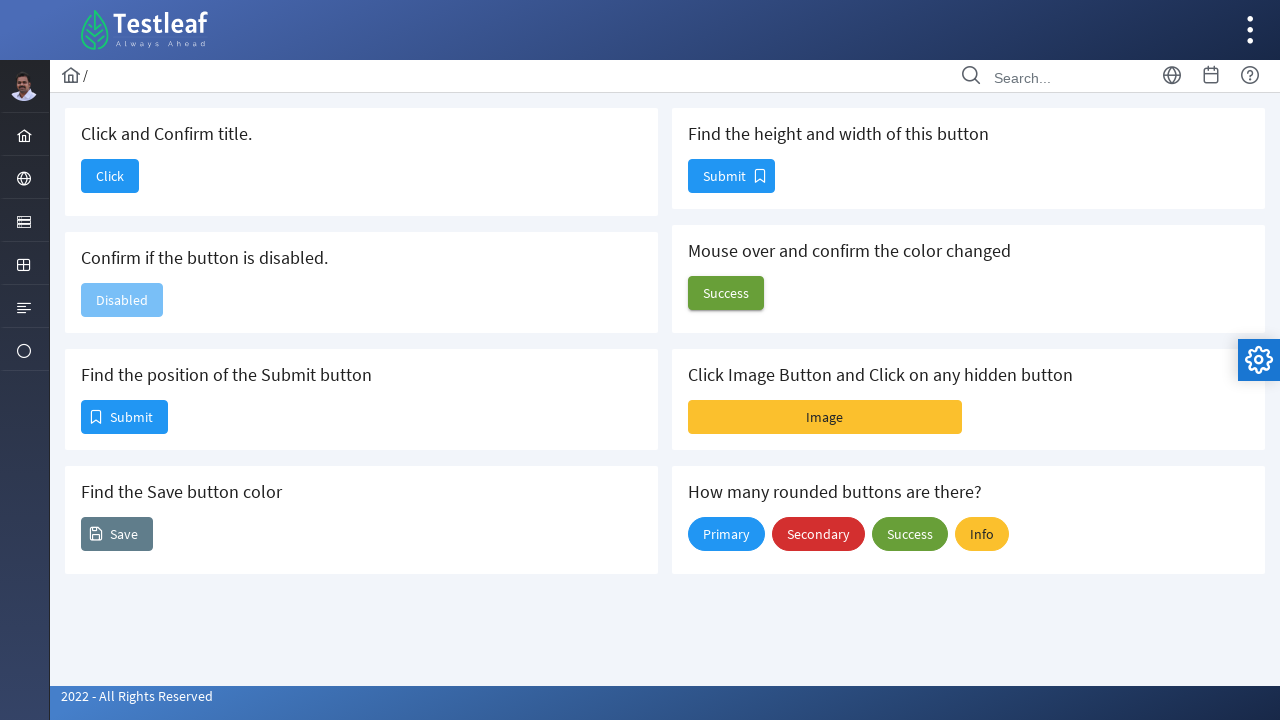

Navigated forward to Adactin Hotel App
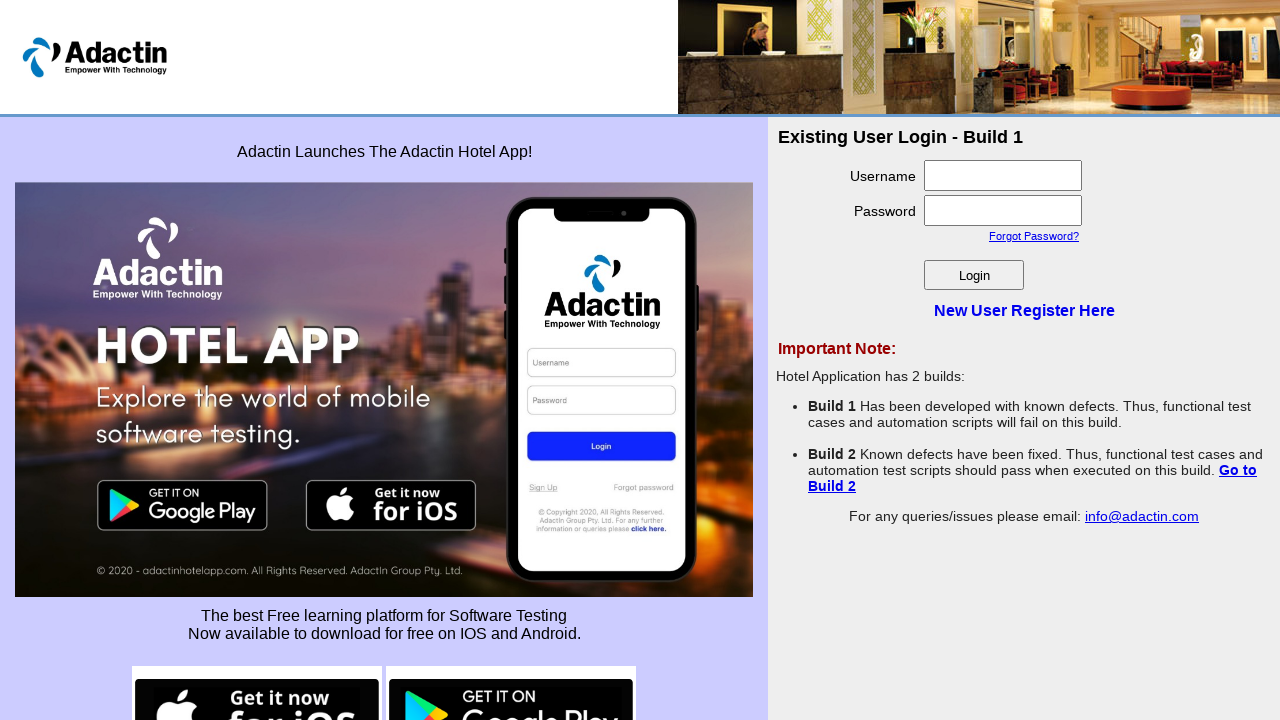

Refreshed the current page
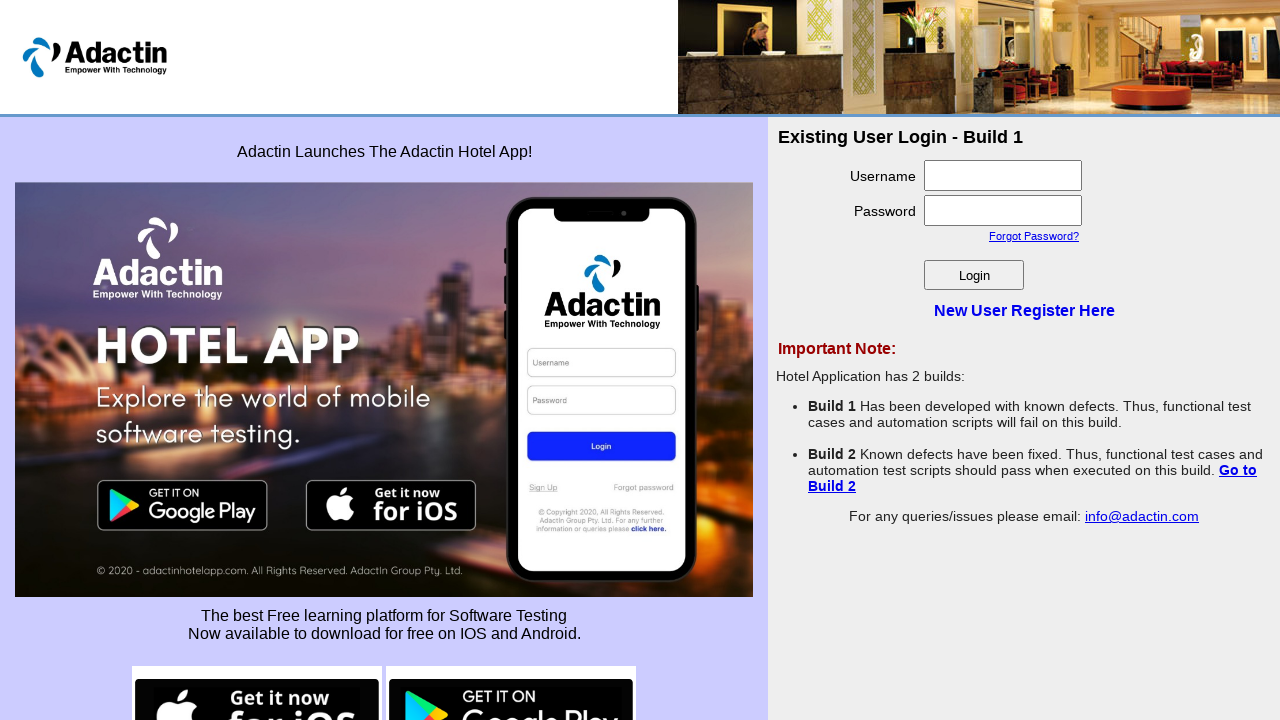

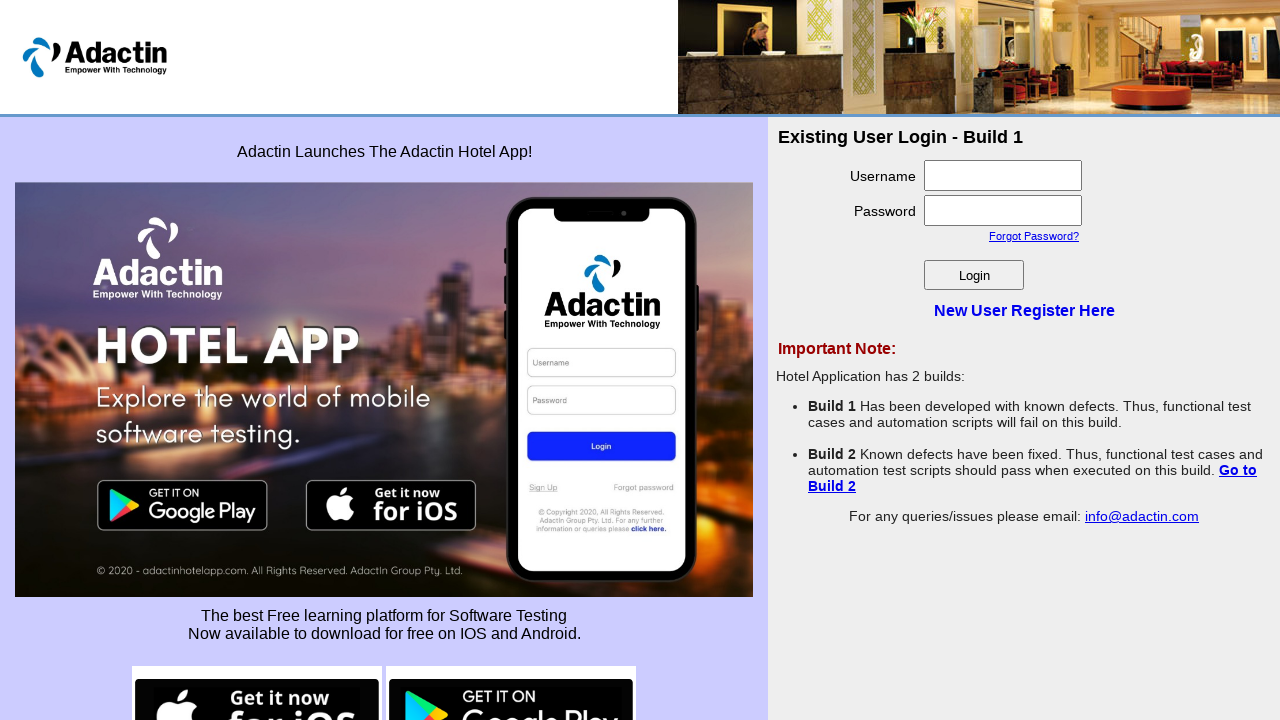